Tests keyboard input by navigating to NuGet.org and typing text using keyboard actions

Starting URL: https://nuget.org

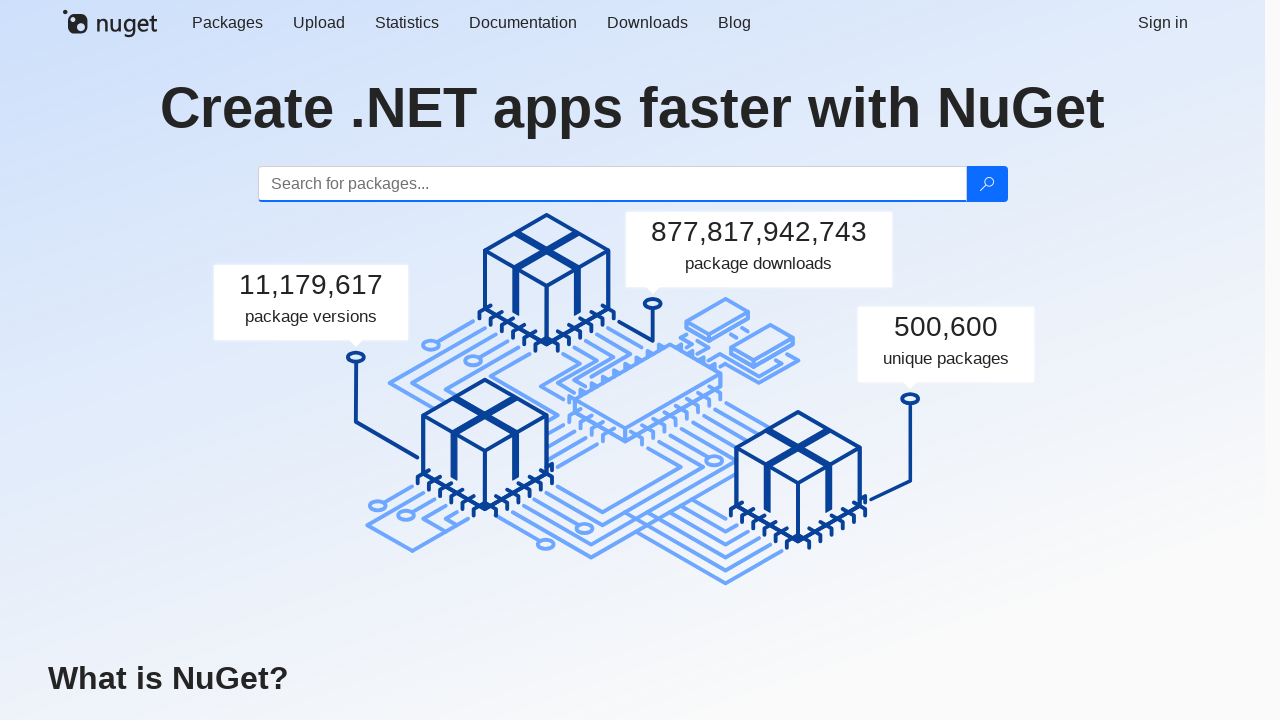

Waited for page to load completely
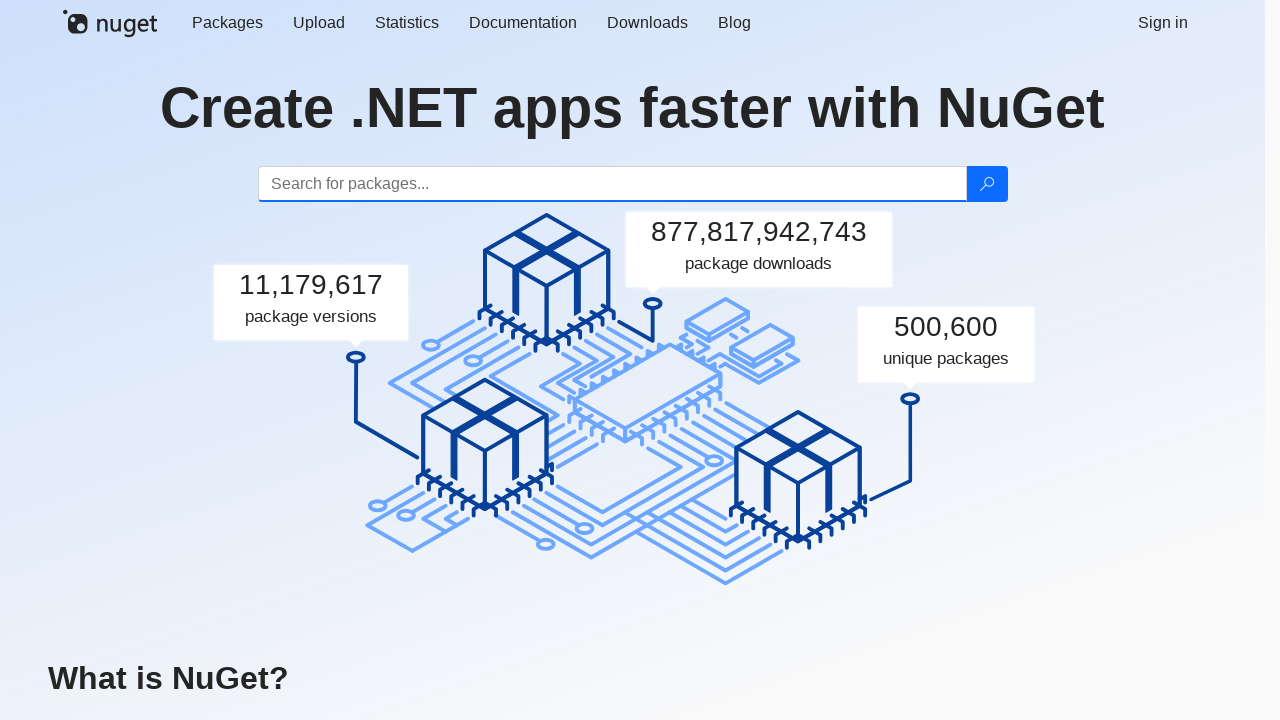

Clicked on search input field at (612, 184) on #search
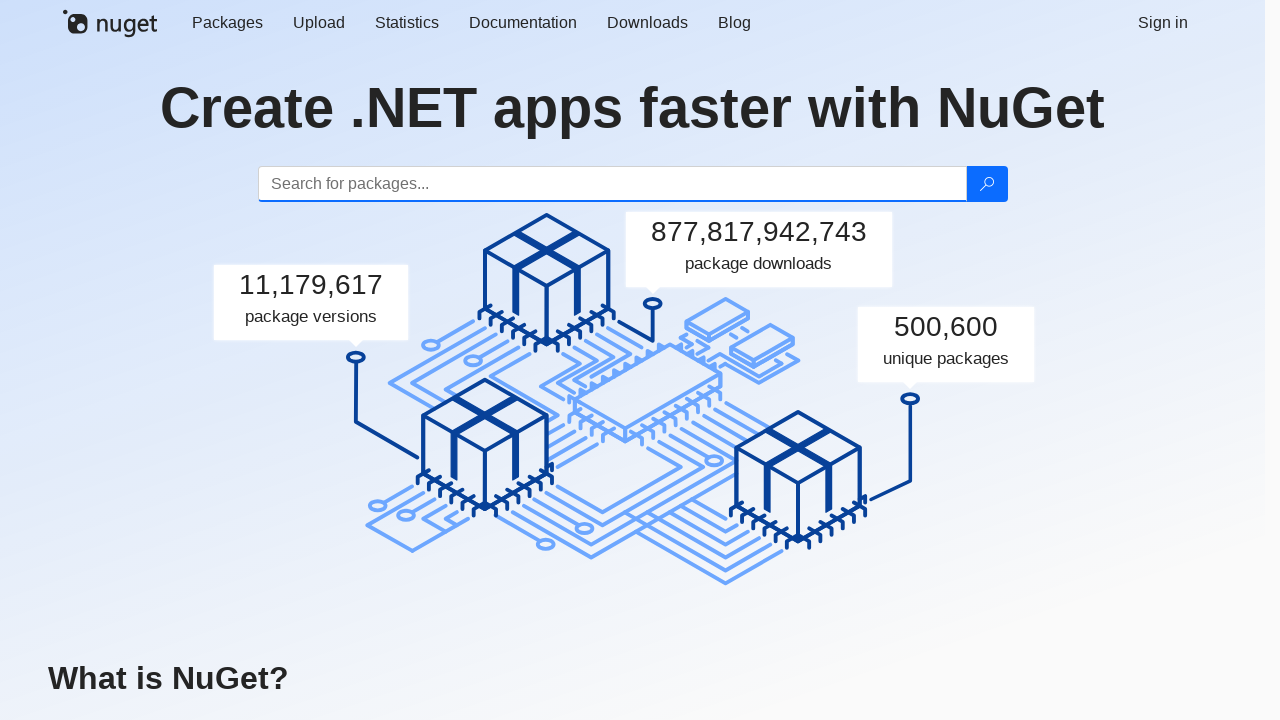

Typed 'abc' using keyboard
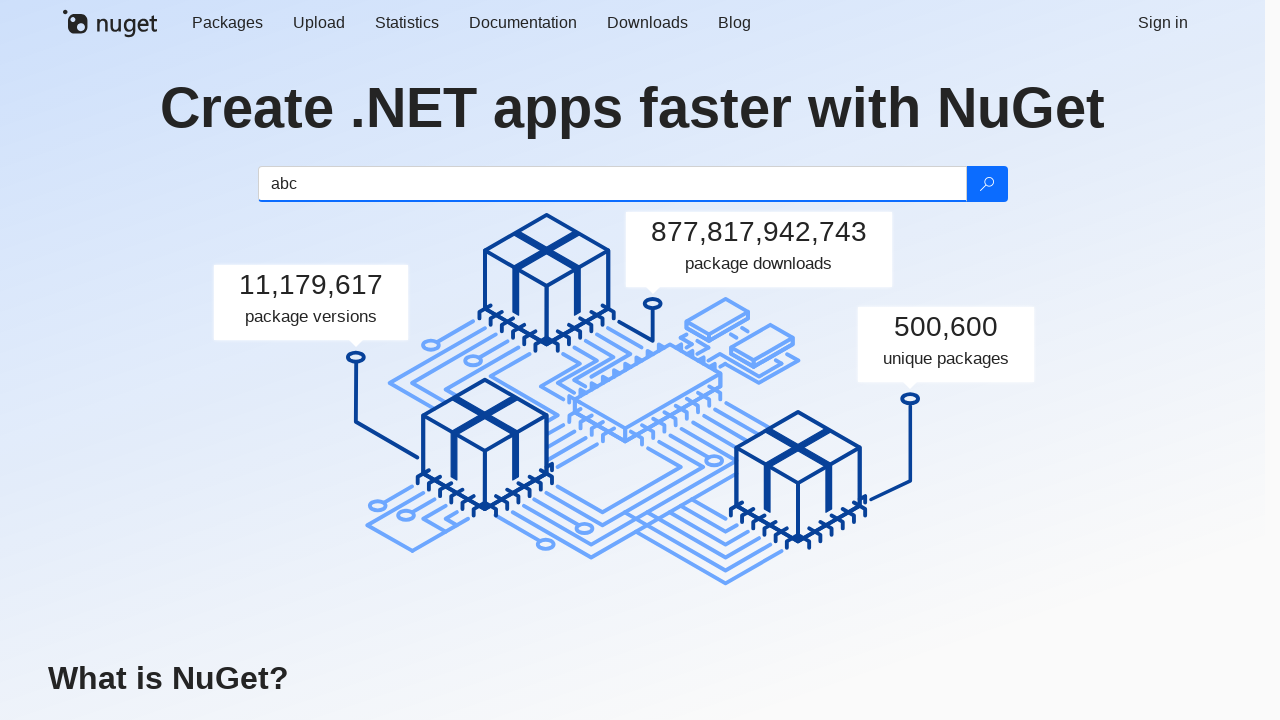

Typed 'Hi,' using keyboard
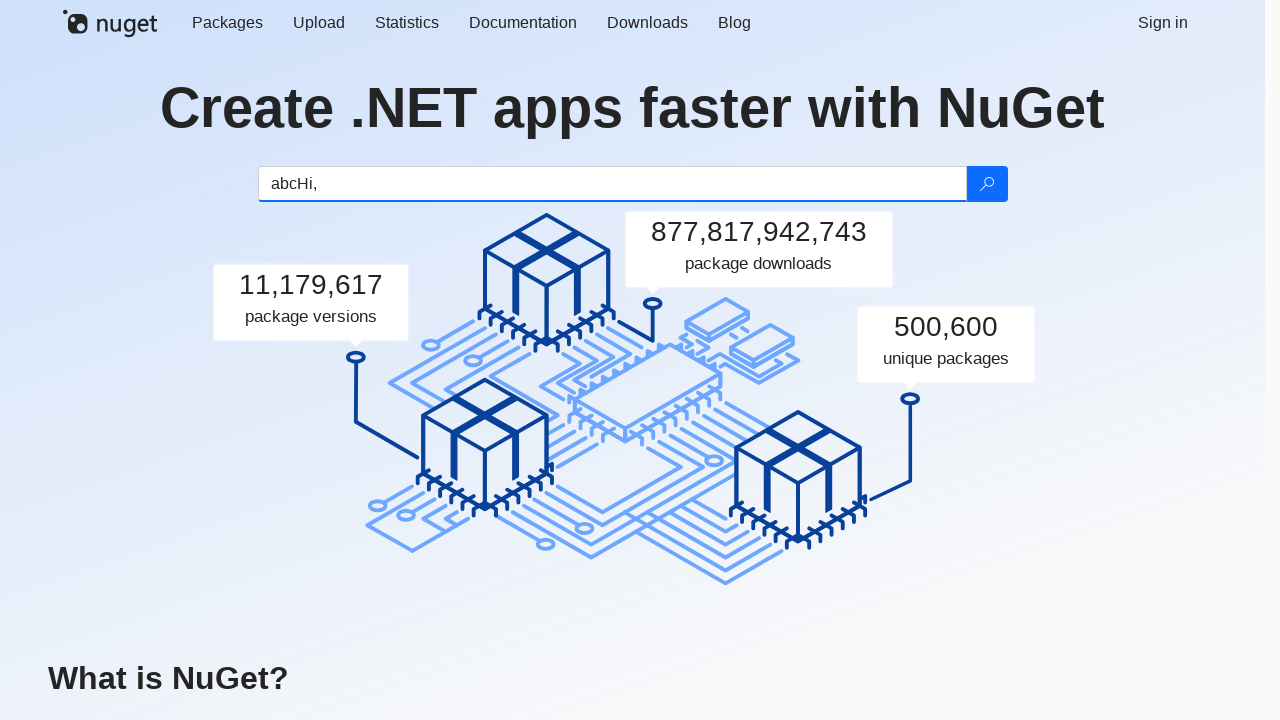

Waited for 1 second
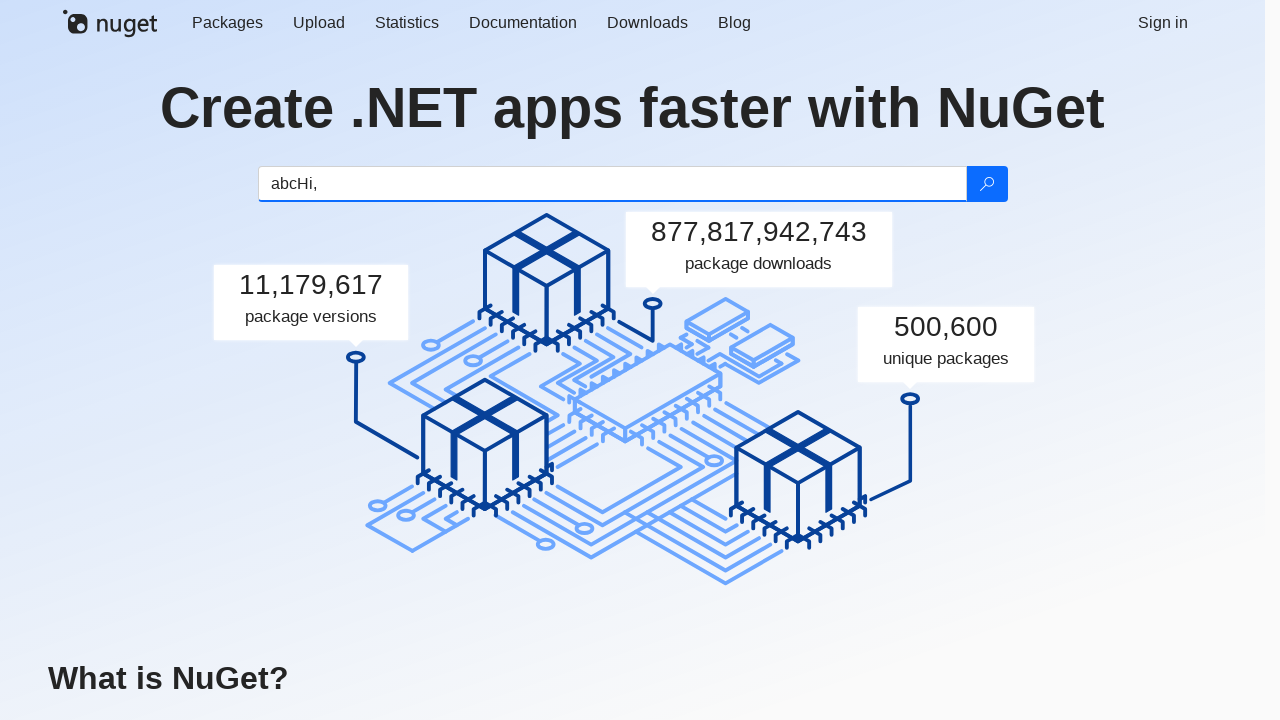

Typed 'World!' using keyboard
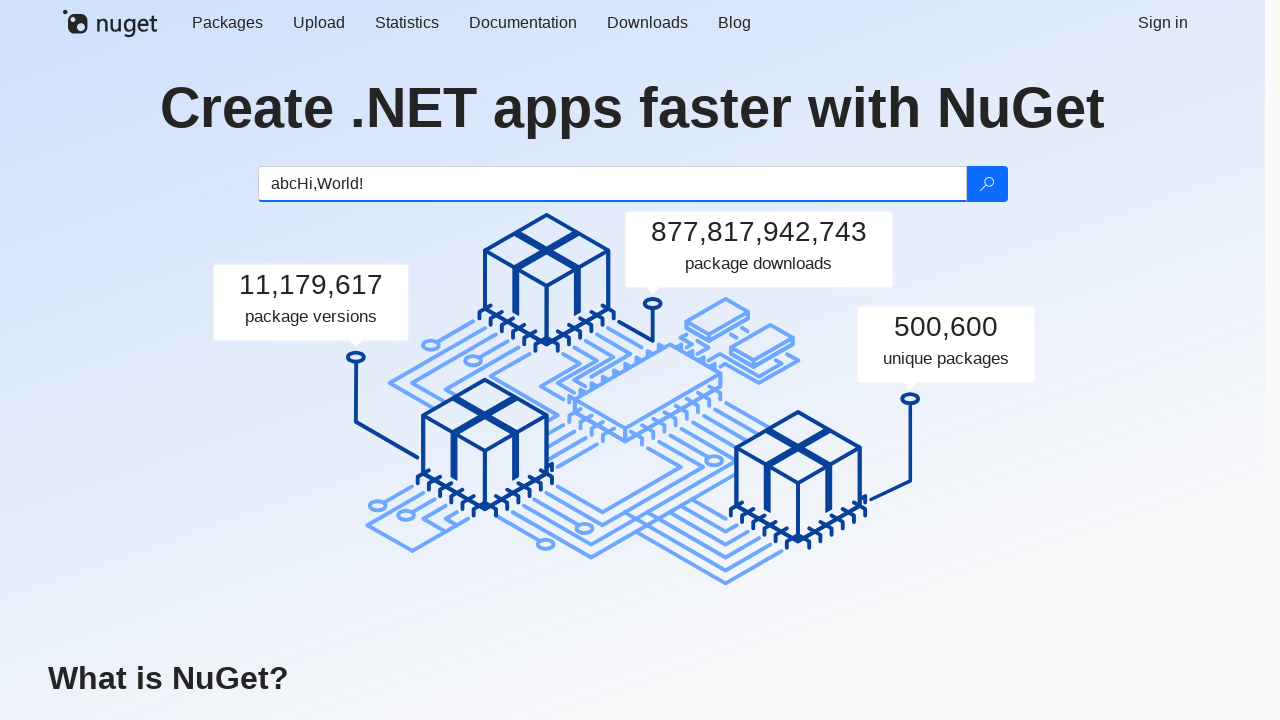

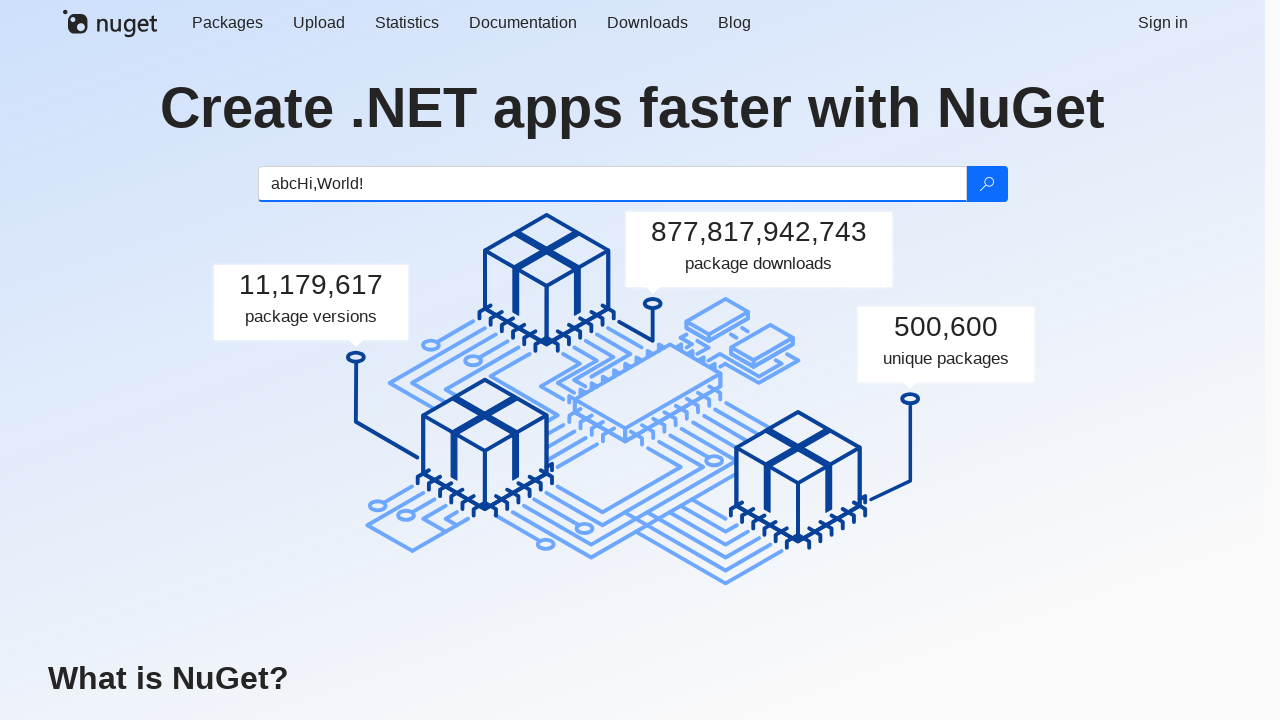